Tests an explicit wait scenario where the script waits for a price element to show '100', then clicks a book button, calculates a mathematical answer based on a displayed value, fills in the answer, and submits the solution.

Starting URL: http://suninjuly.github.io/explicit_wait2.html

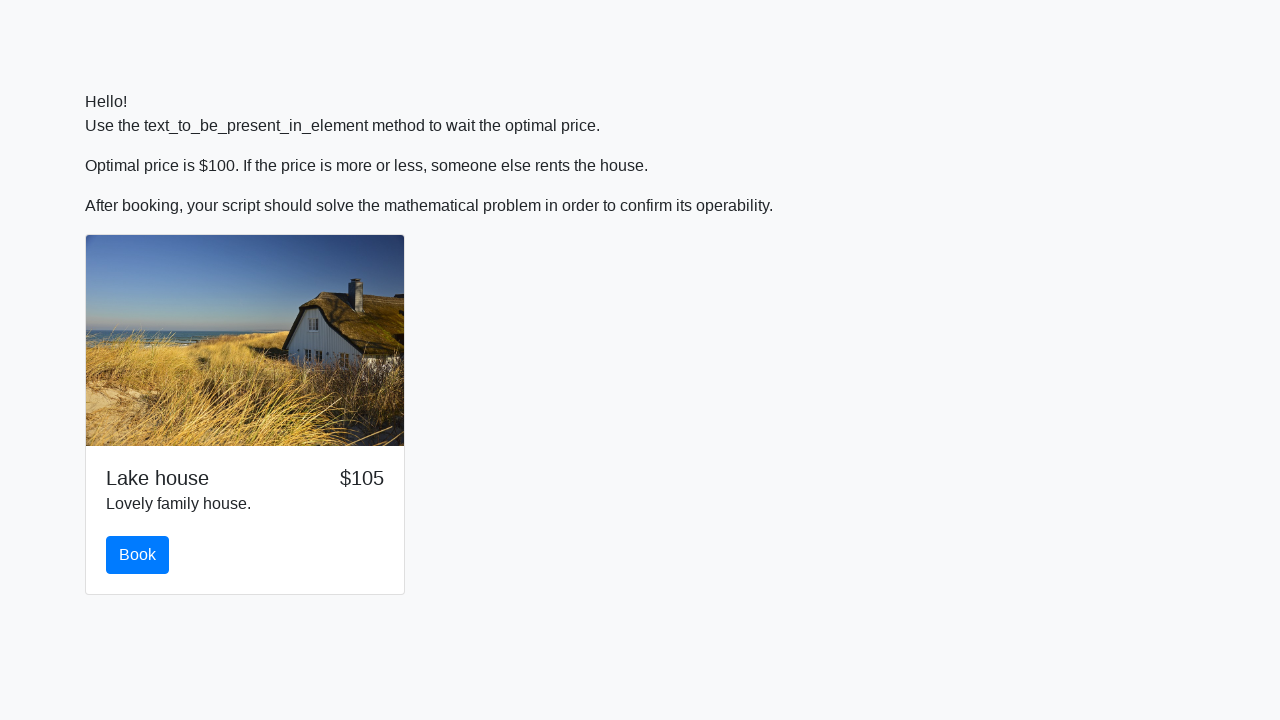

Waited for price element to show '100'
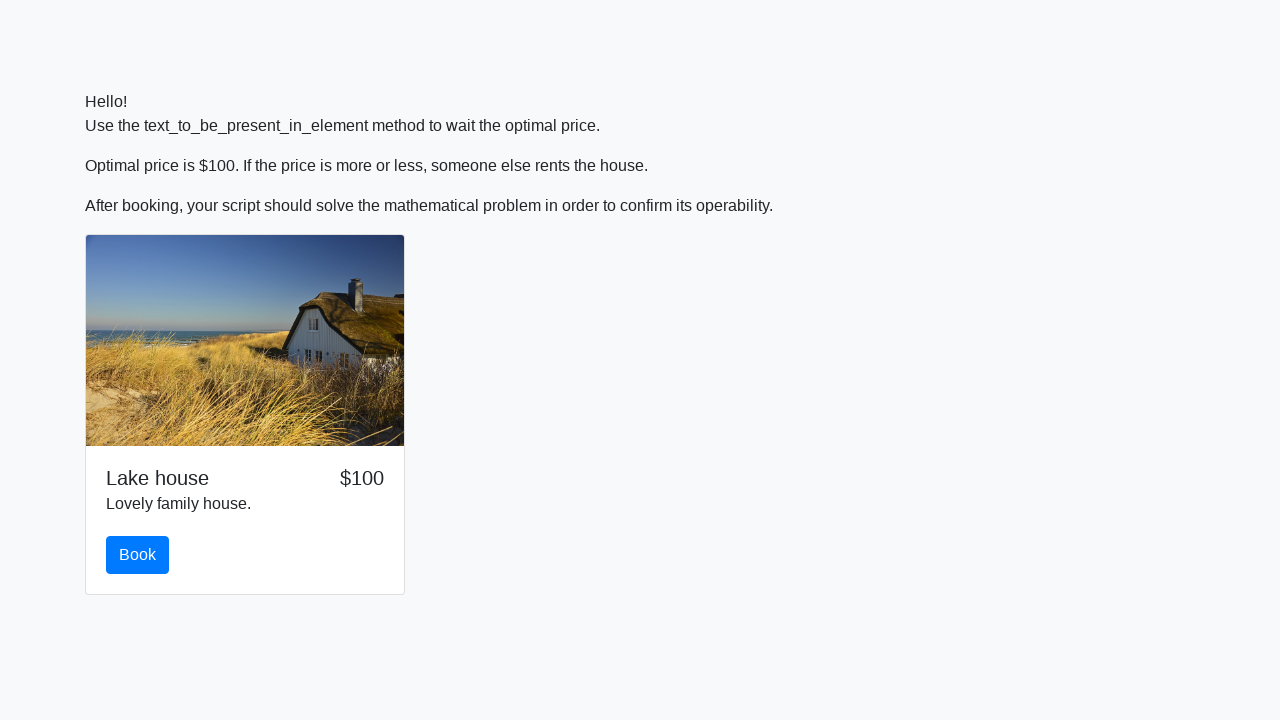

Clicked the book button at (138, 555) on #book
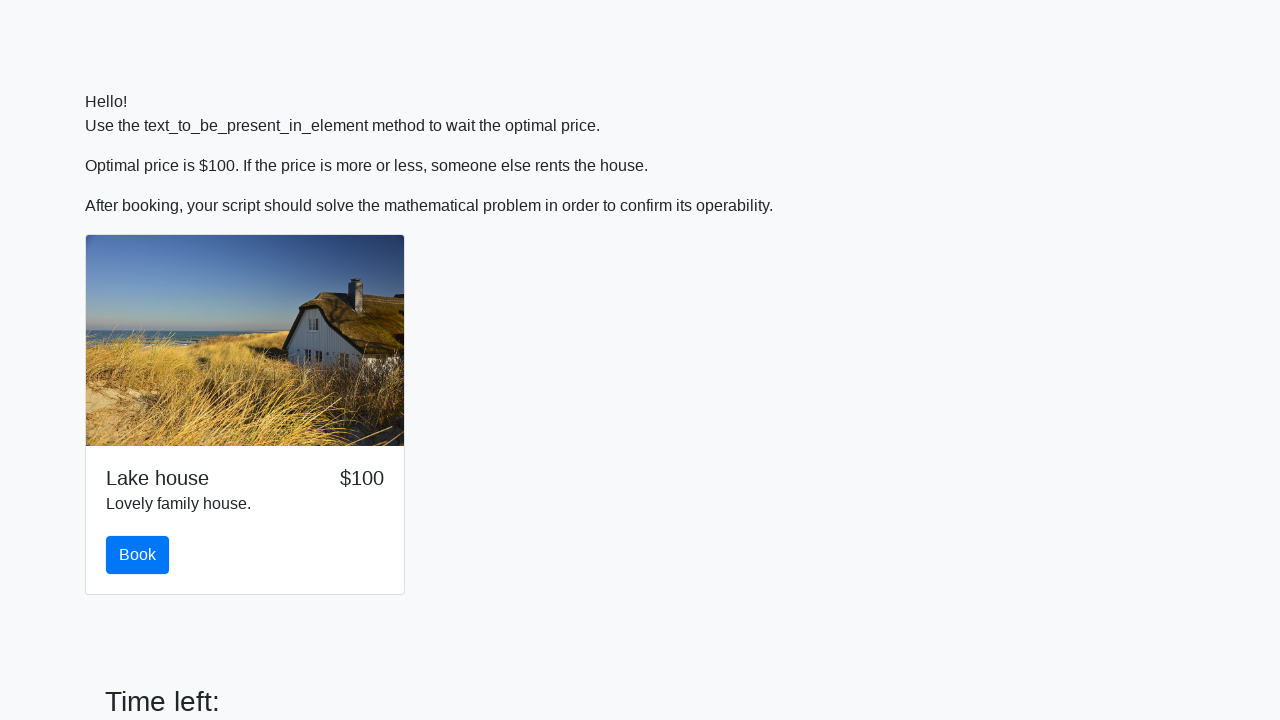

Retrieved input value for calculation: 4
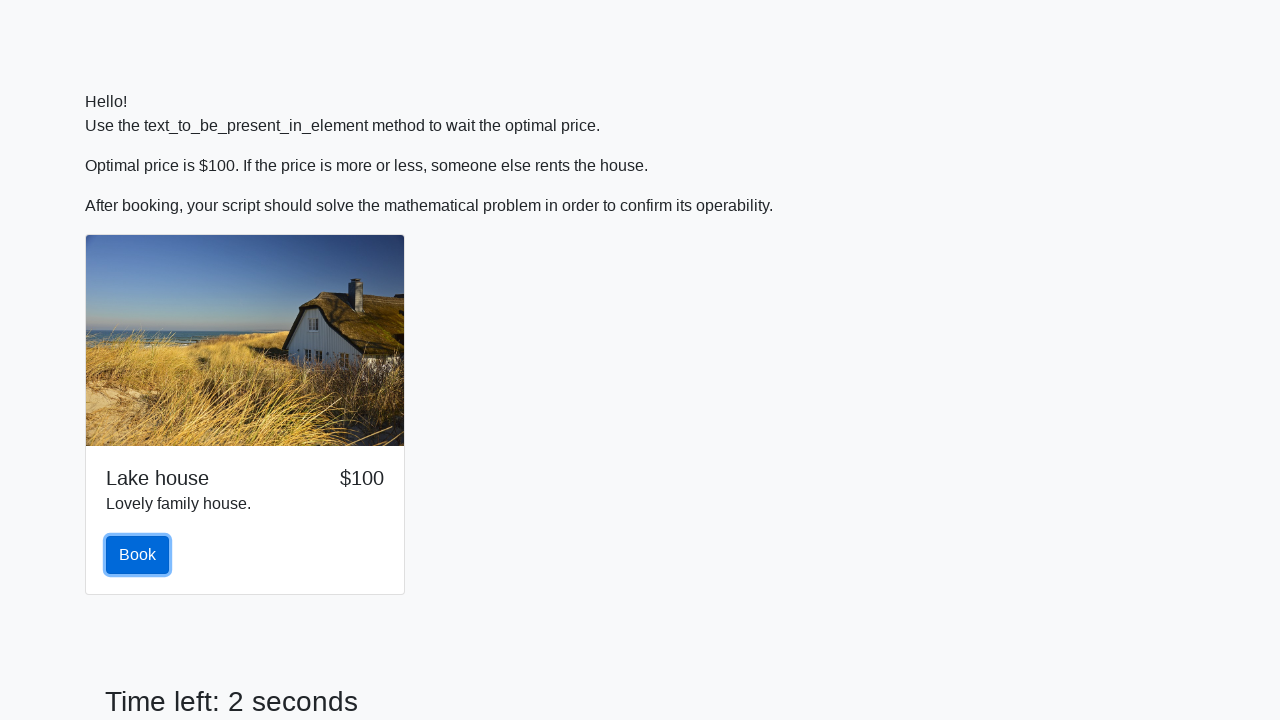

Calculated mathematical answer: 2.2062536857208763
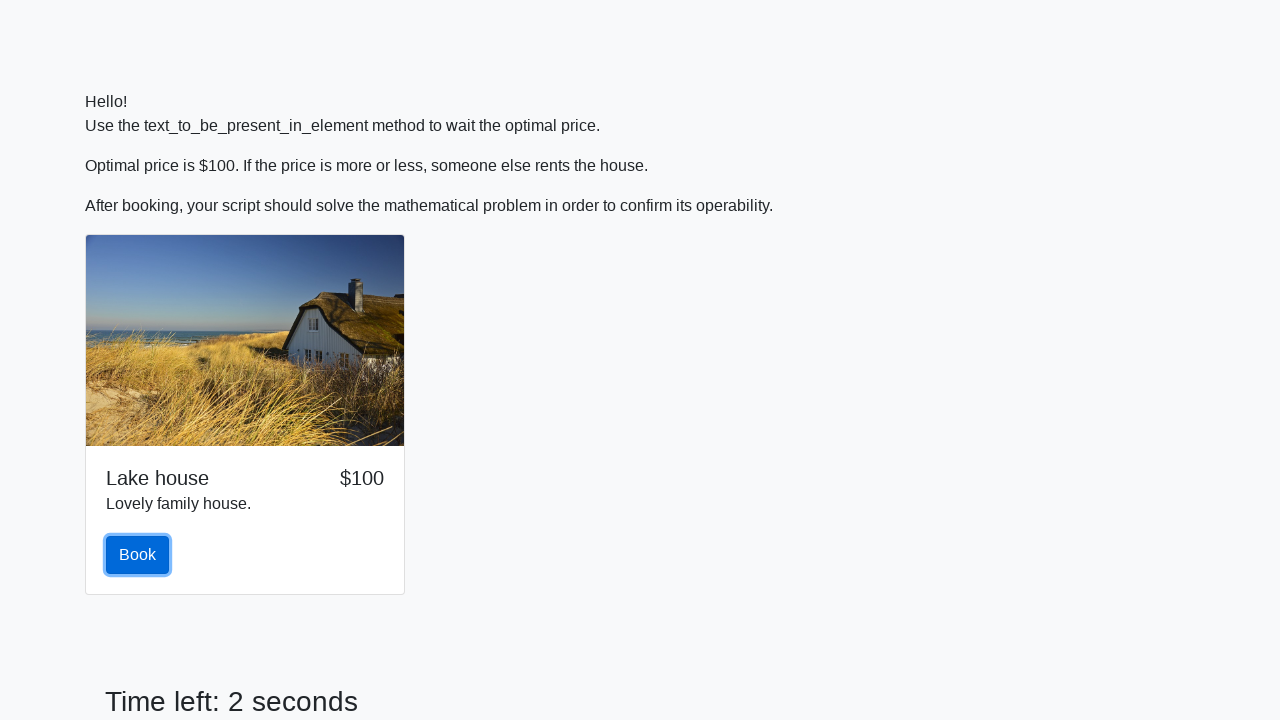

Filled answer field with calculated value '2.2062536857208763' on #answer
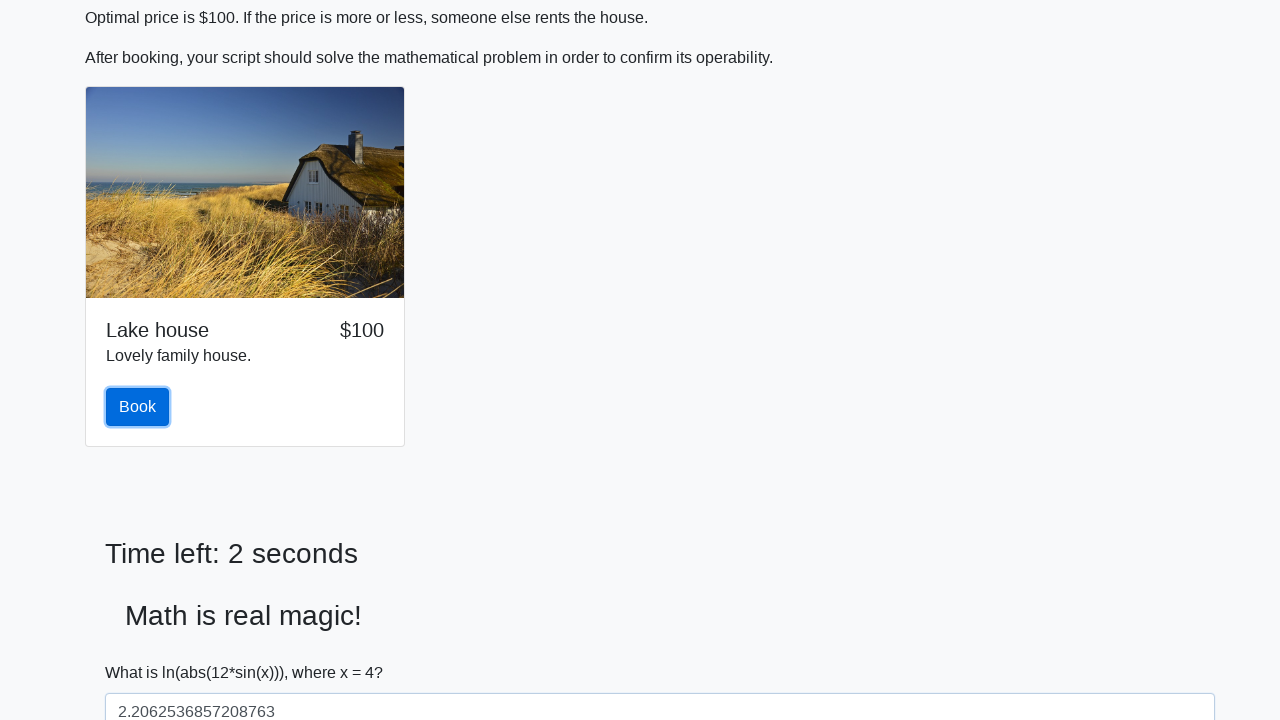

Clicked the solve button to submit solution at (143, 651) on #solve
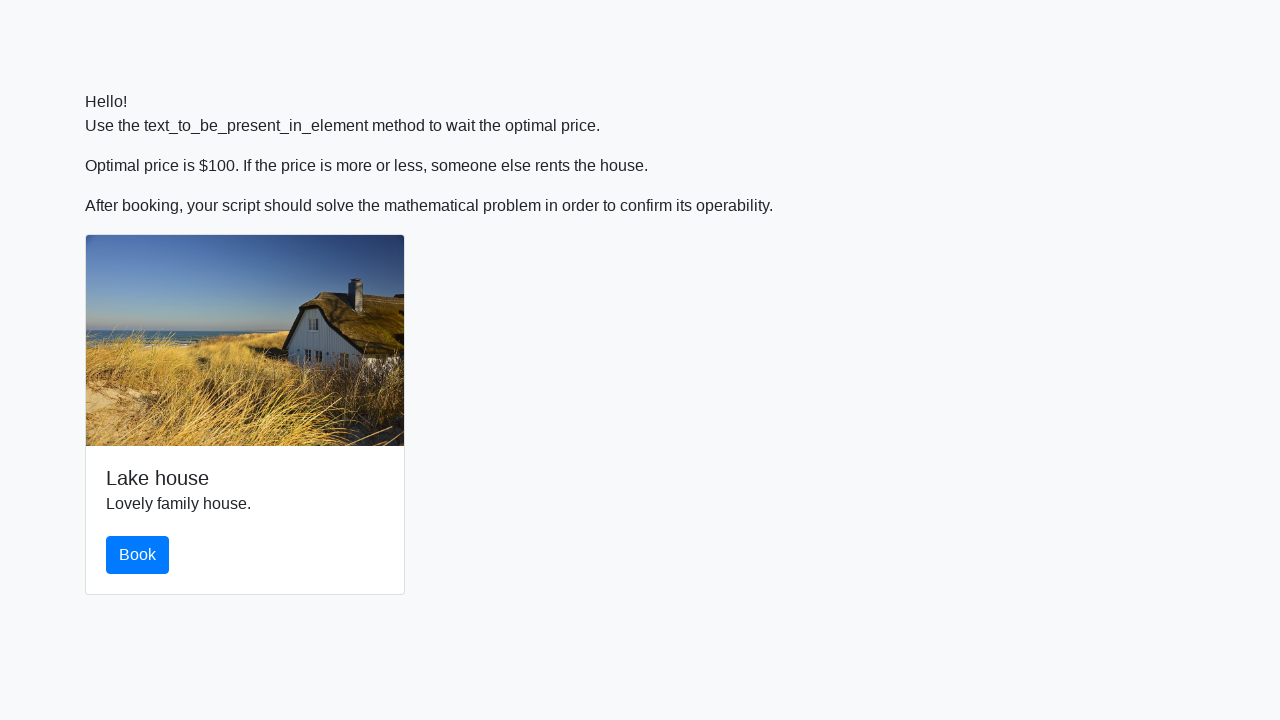

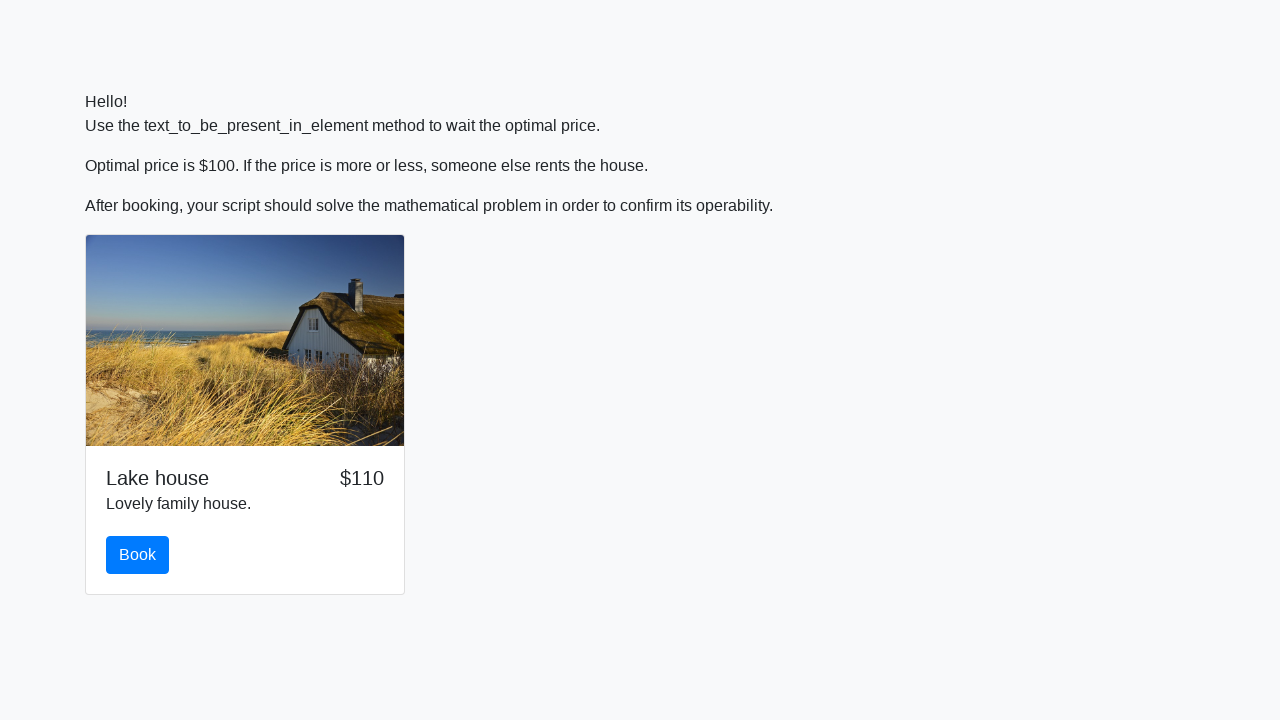